Clicks on a dropdown button and selects a day of the week option

Starting URL: https://thefreerangetester.github.io/sandbox-automation-testing/

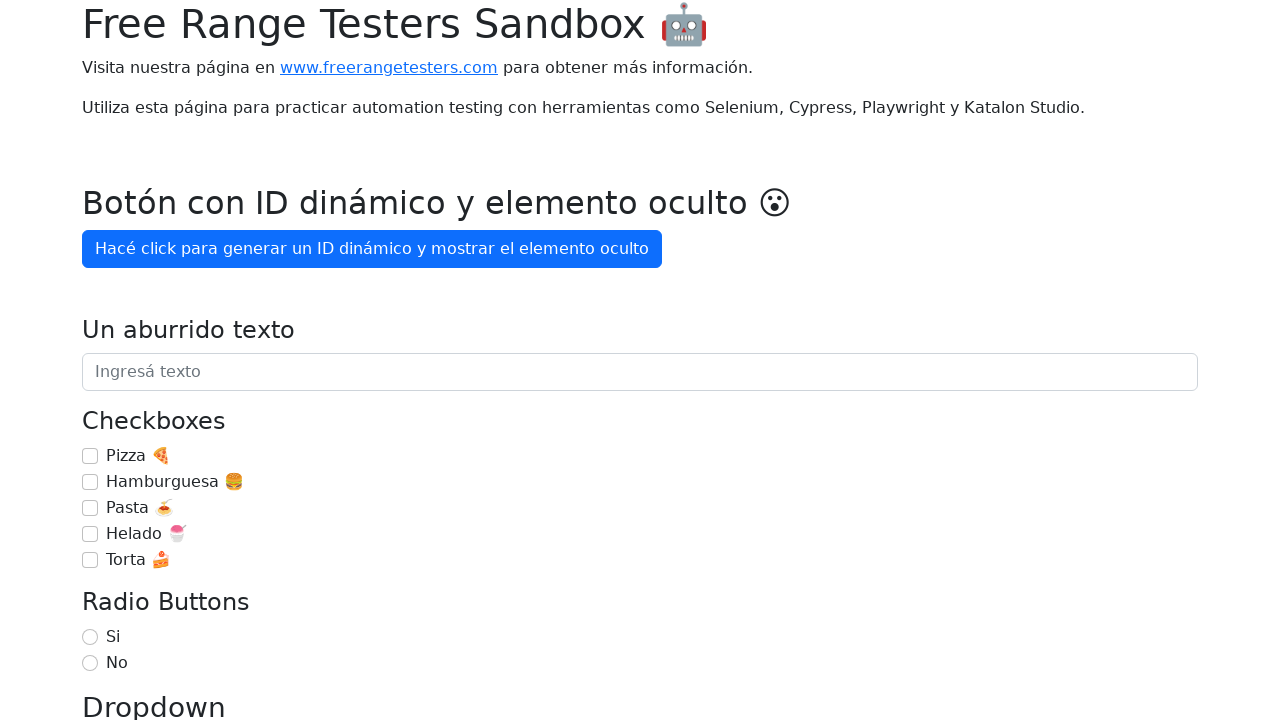

Clicked on 'Día de la semana' dropdown button at (171, 360) on internal:role=button[name="Día de la semana"i]
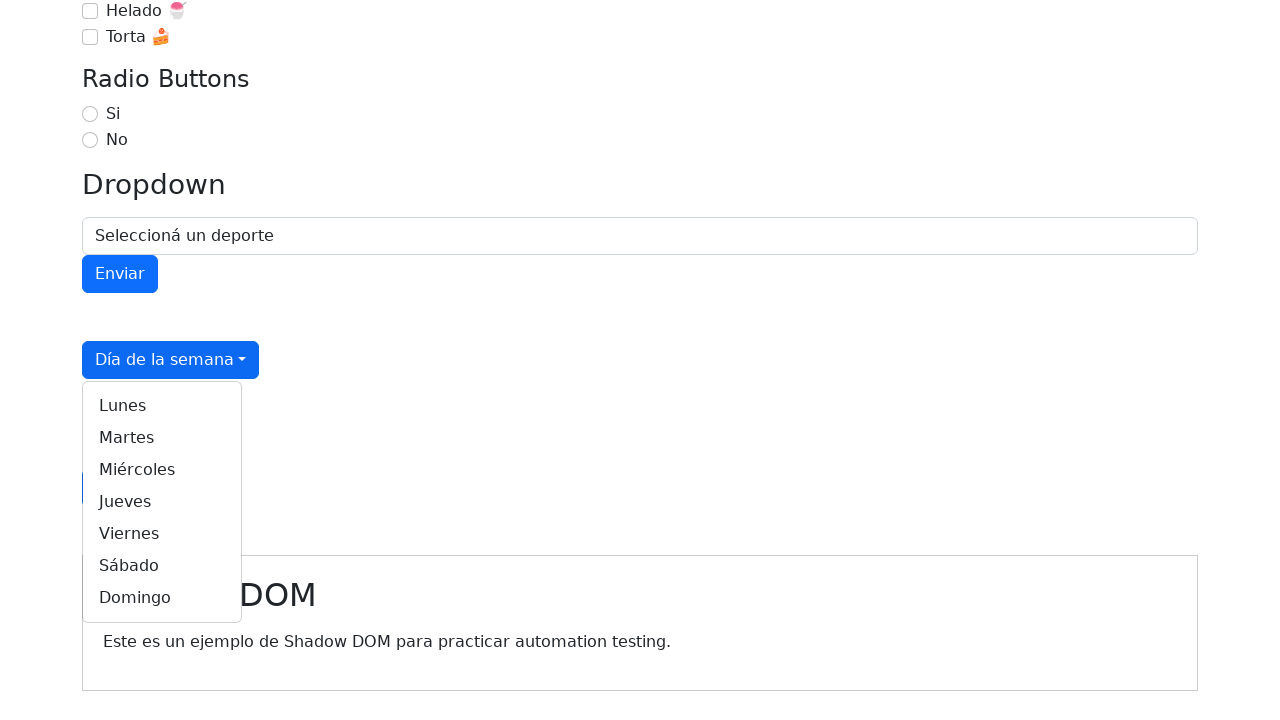

Selected 'Martes' option from dropdown at (162, 438) on internal:role=link[name="Martes"i]
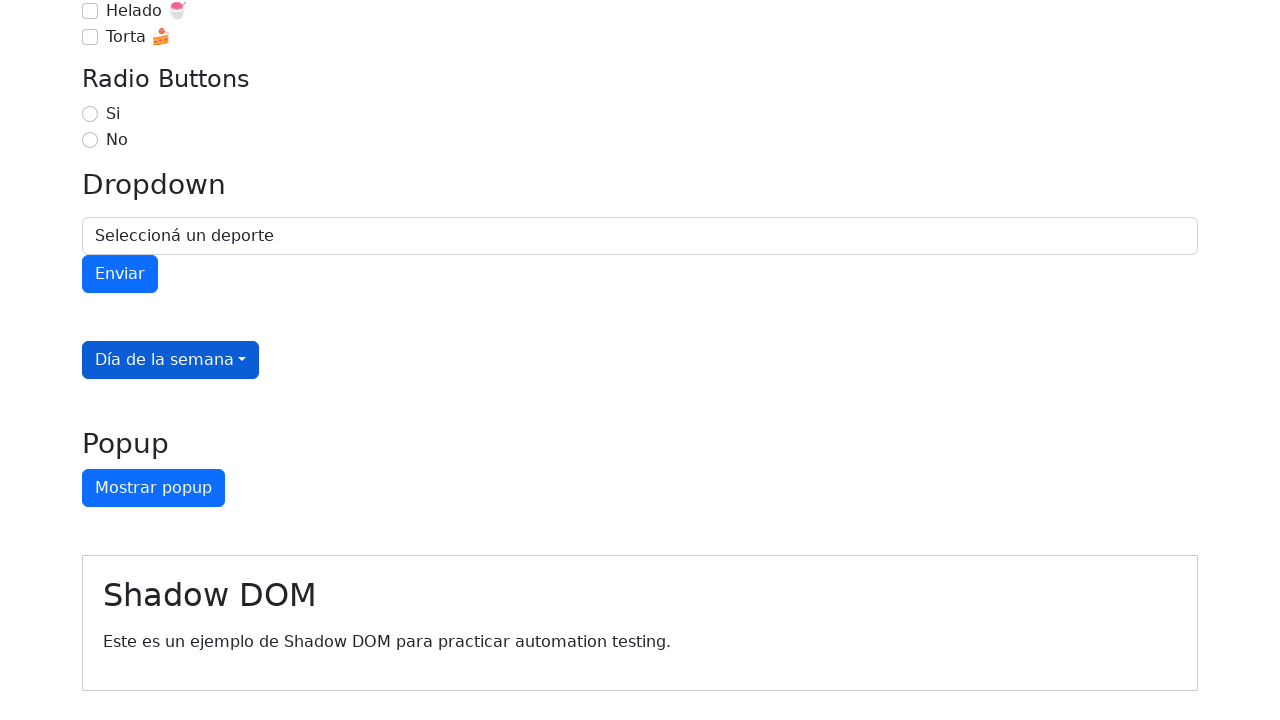

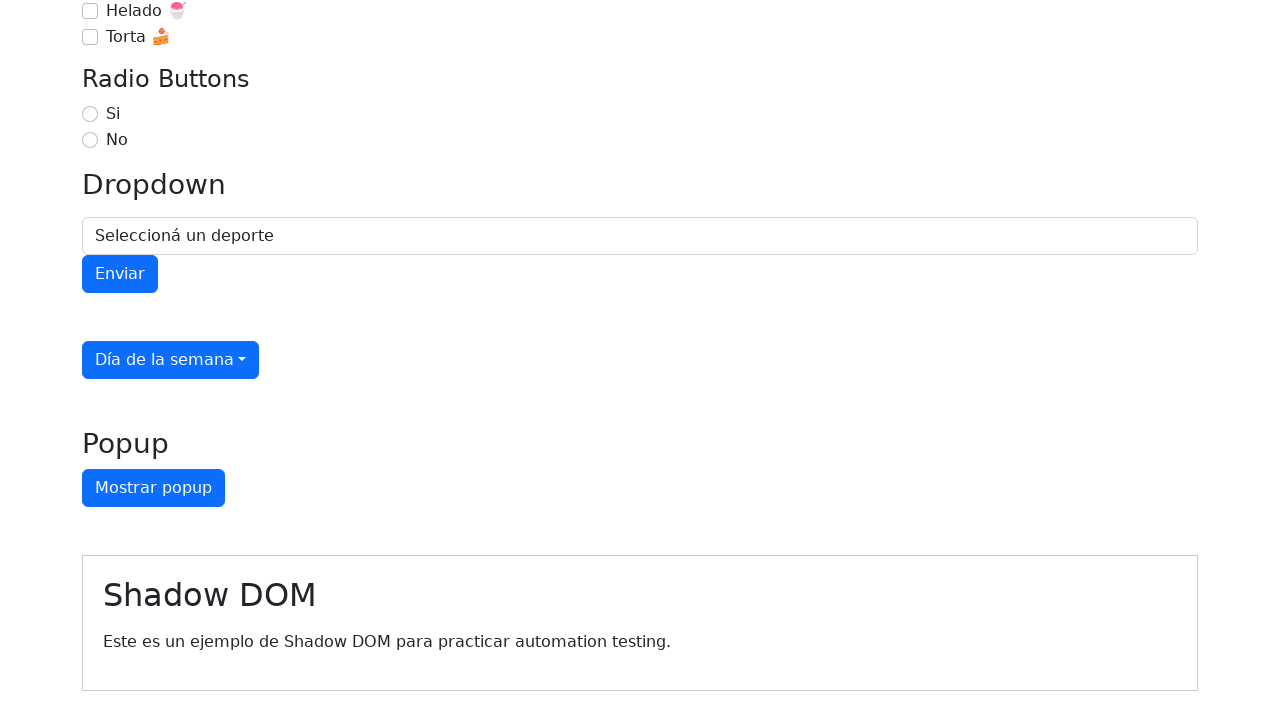